Tests a registration form by filling in first name, last name, email, phone, and address fields, then submitting the form and verifying the success message.

Starting URL: http://suninjuly.github.io/registration1.html

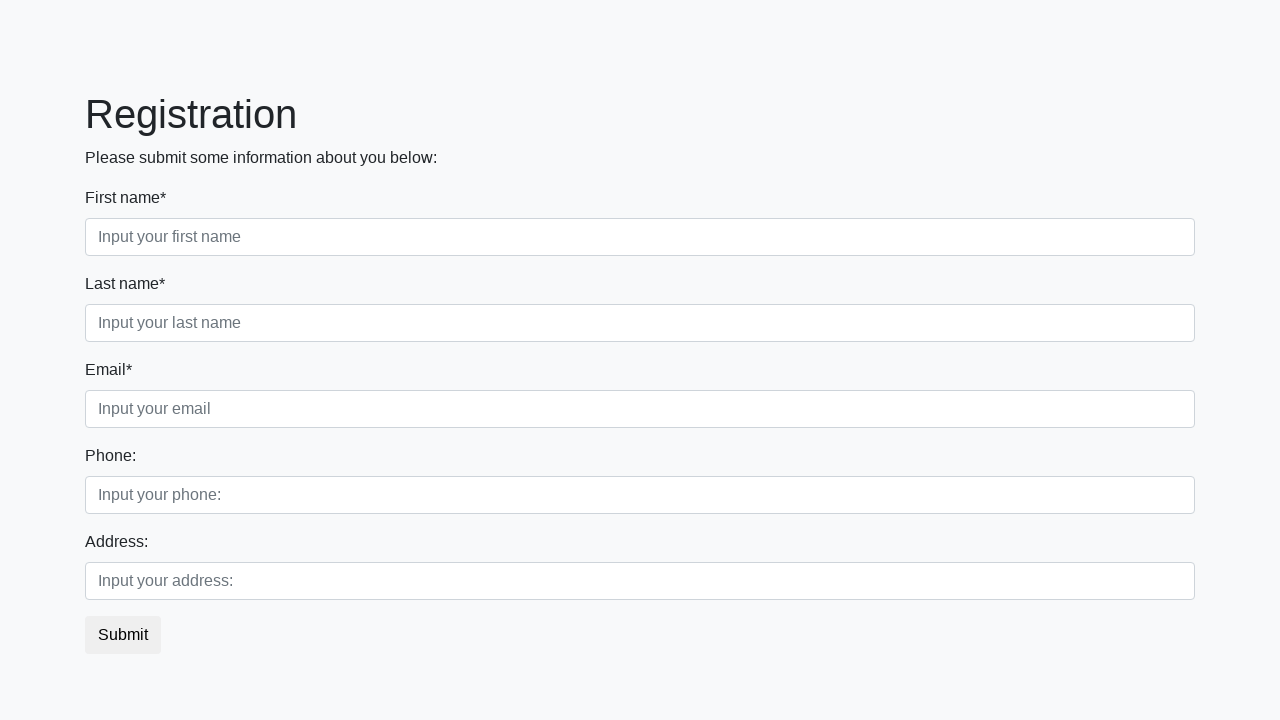

Filled first name field with 'Ivan' on input.form-control.first[placeholder='Input your first name']
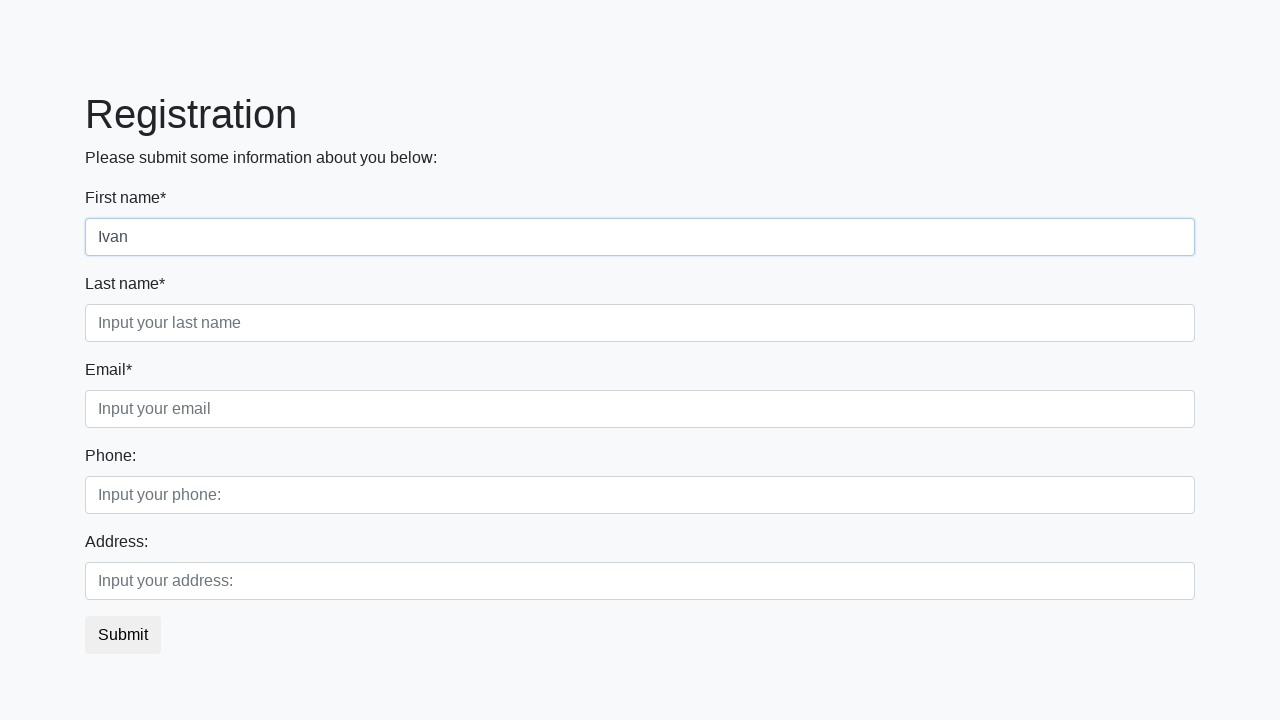

Filled last name field with 'Petrov' on input.form-control.second[placeholder='Input your last name']
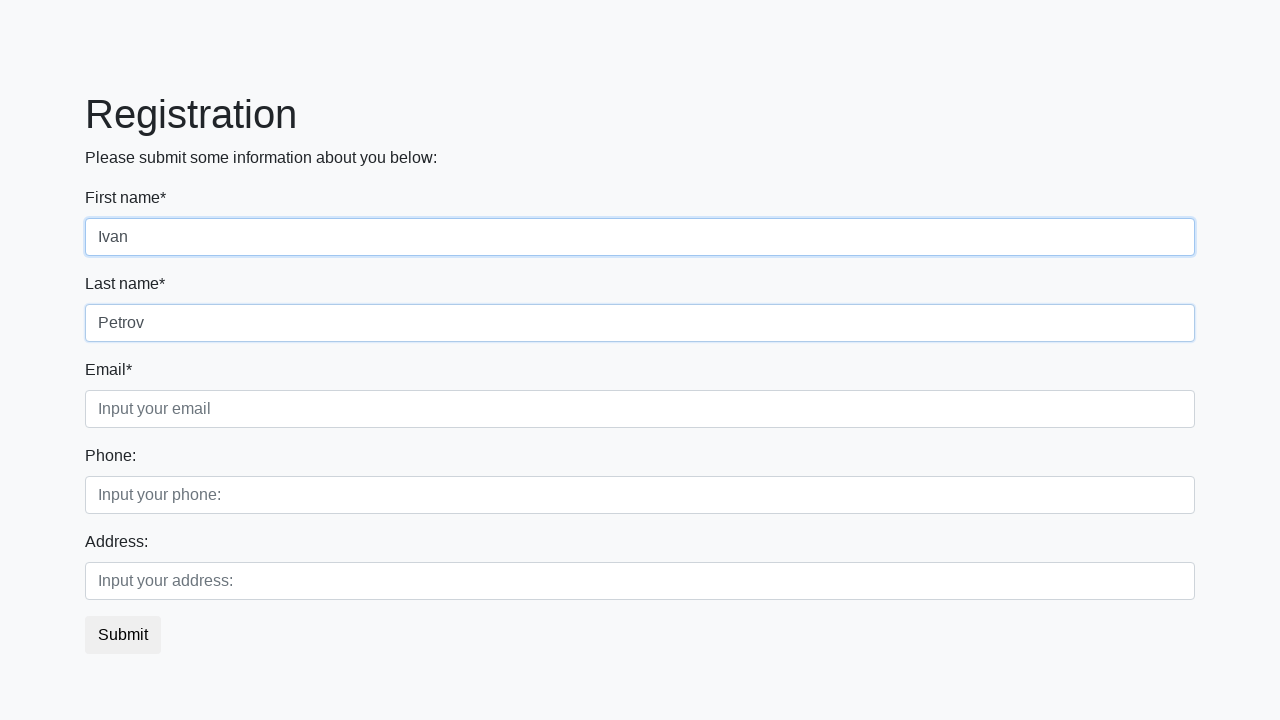

Filled email field with 'example@example.com' on input.form-control.third[placeholder='Input your email']
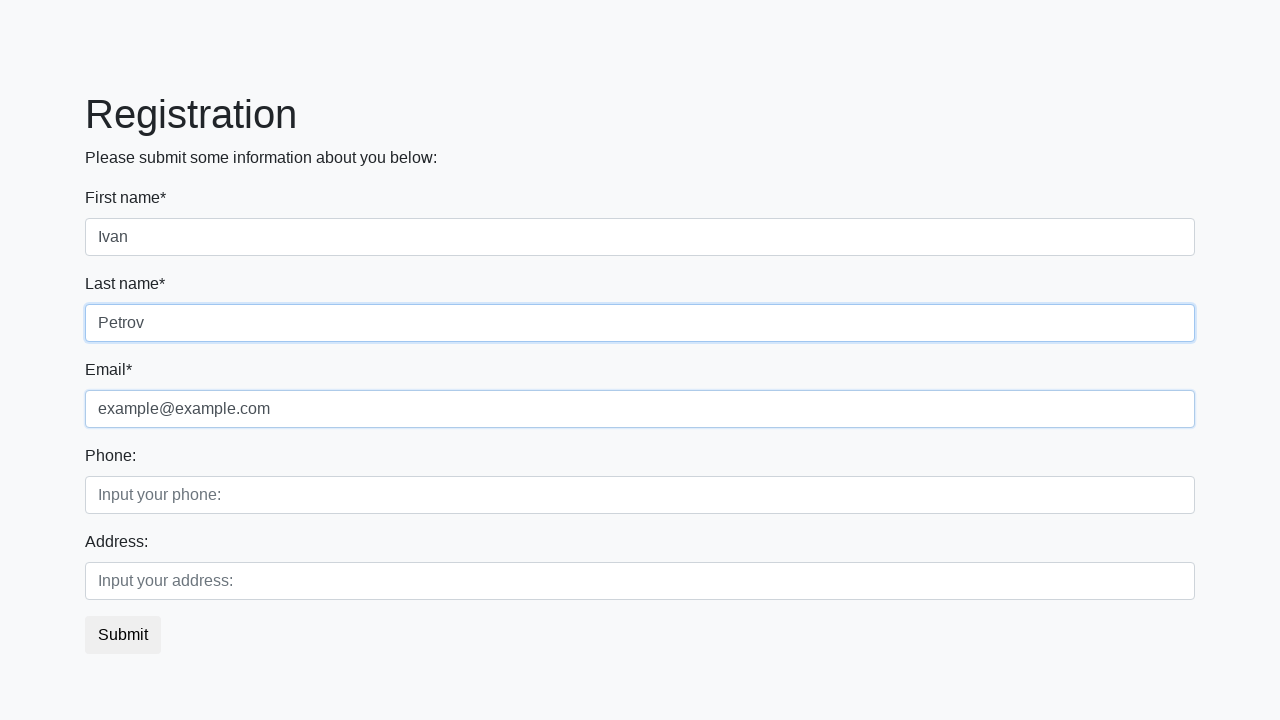

Filled phone field with '8-800-555-55-55' on input.form-control.first[placeholder='Input your phone:']
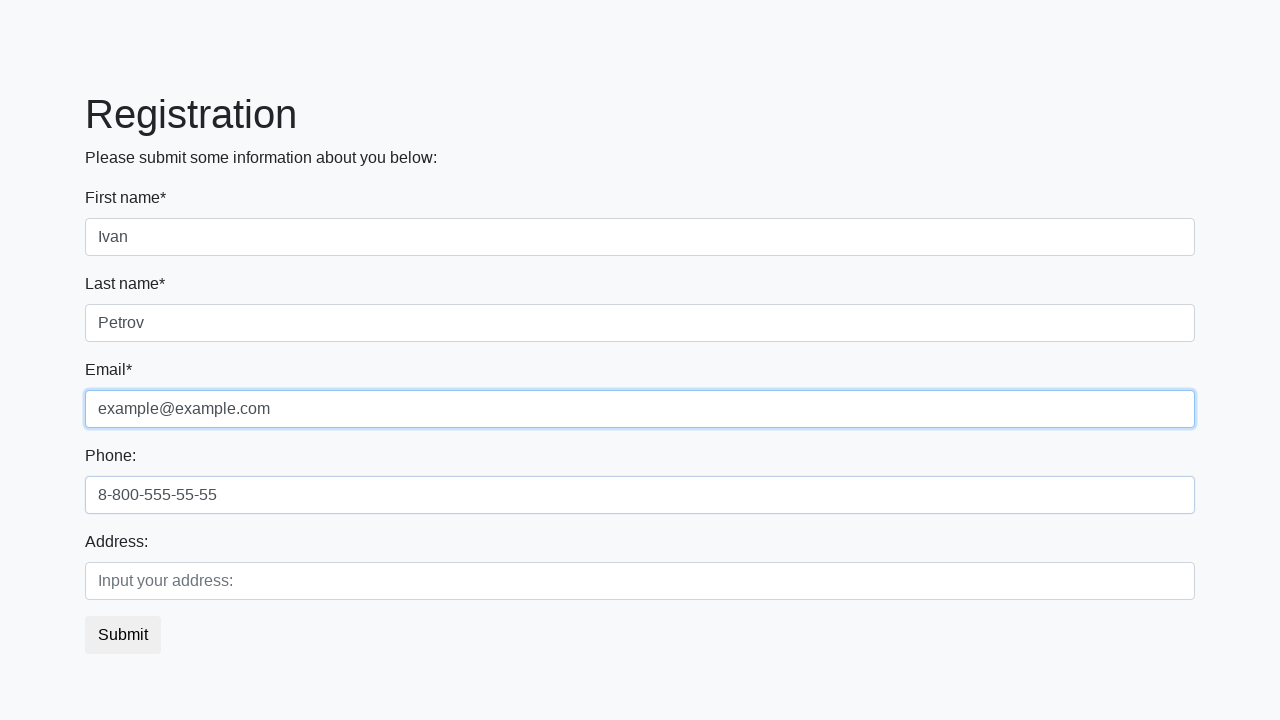

Filled address field with 'Kursk' on input.form-control.second[placeholder='Input your address:']
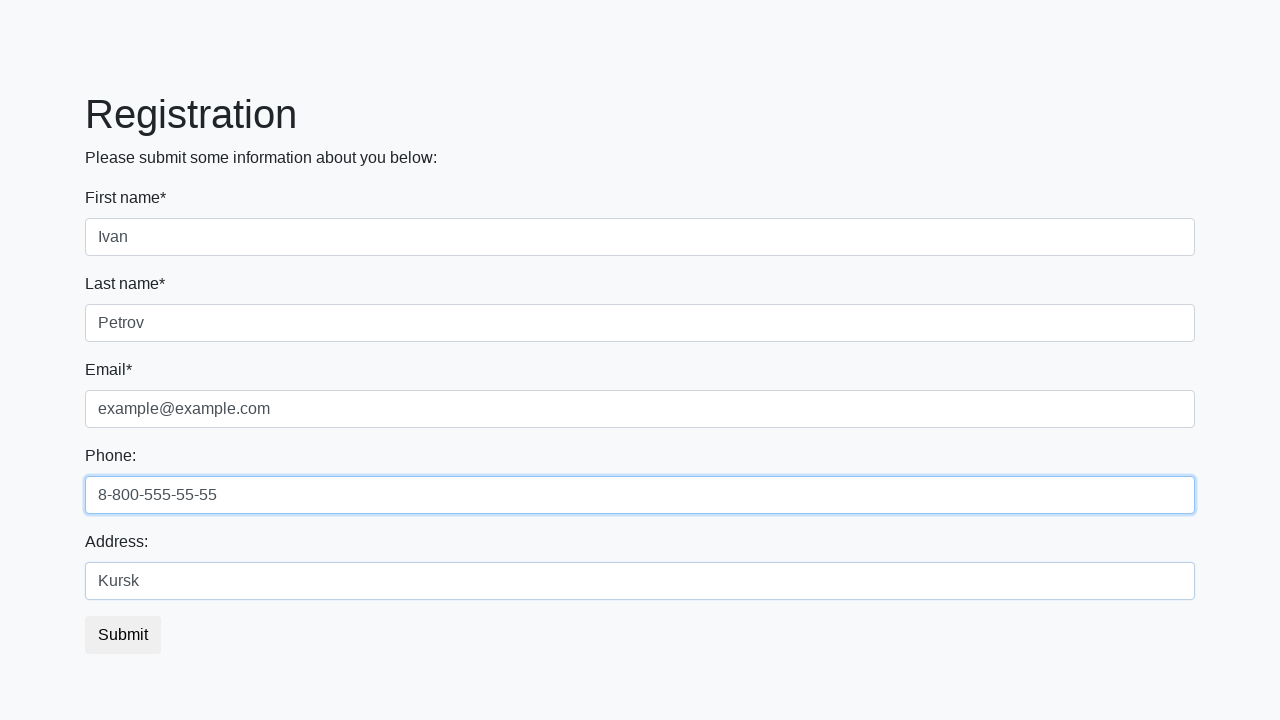

Clicked submit button to submit registration form at (123, 635) on button.btn
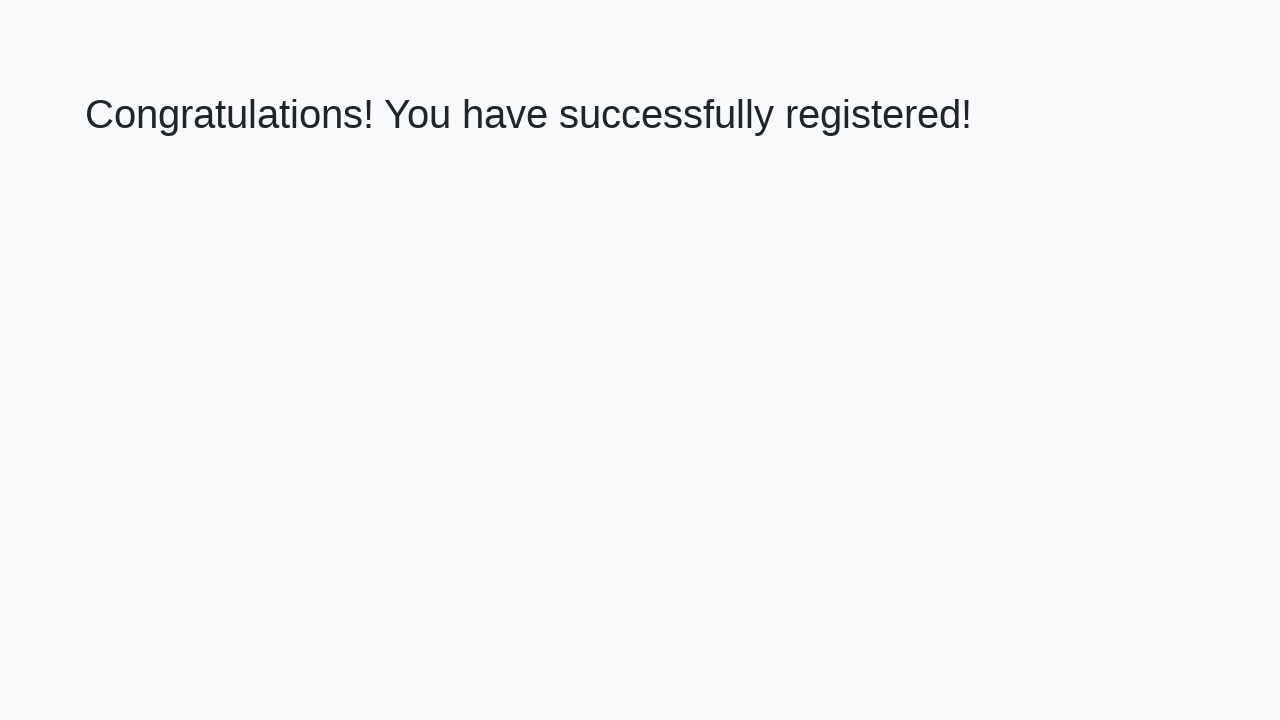

Verified success message heading appeared
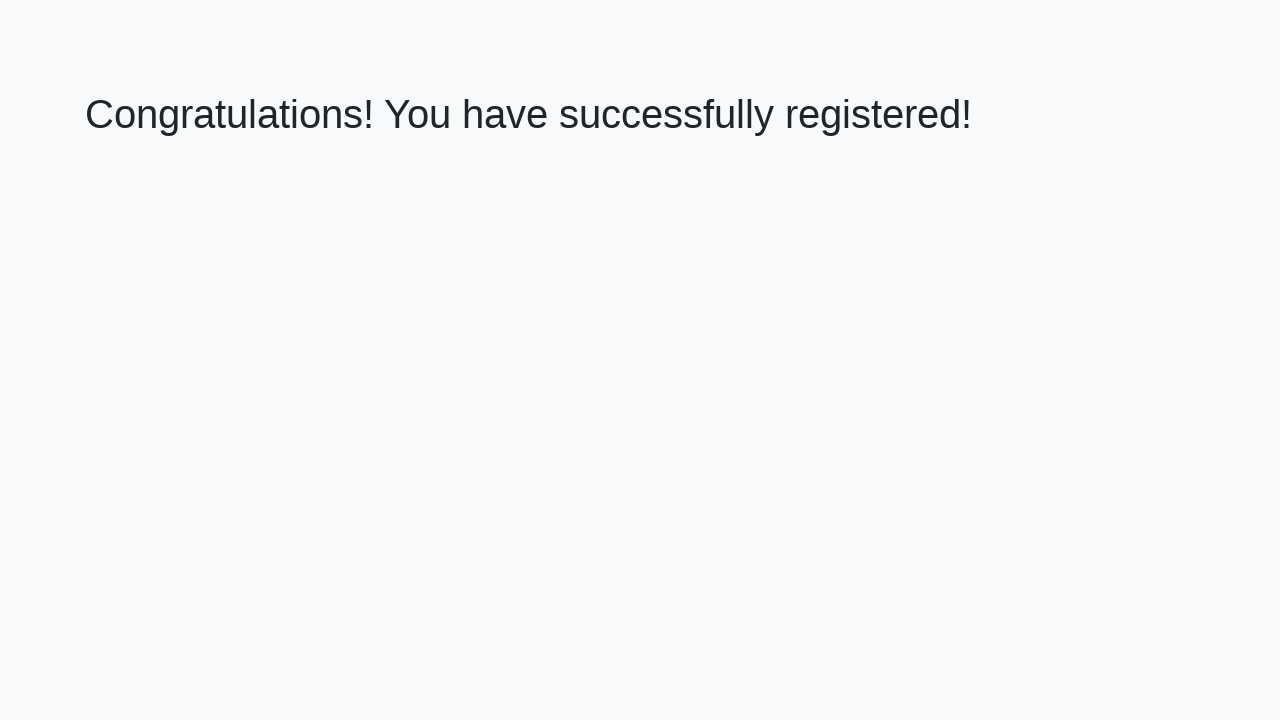

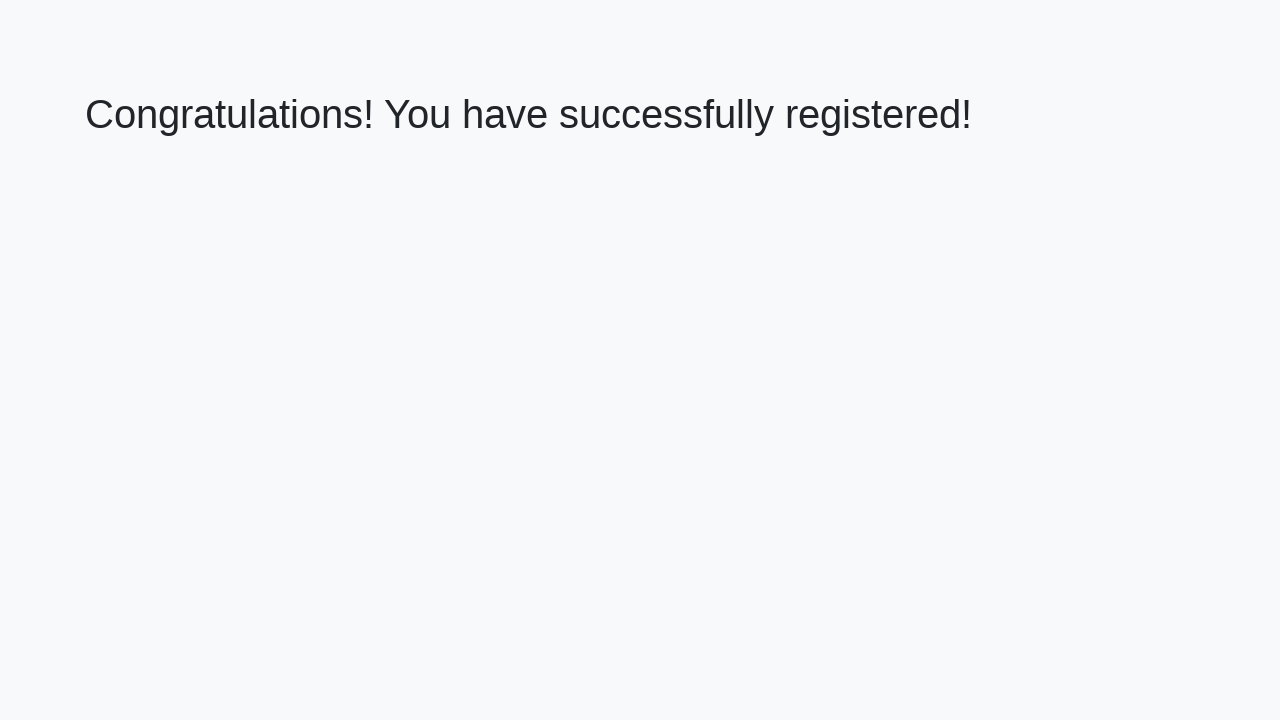